Tests JavaScript prompt alert functionality by clicking a button to trigger a prompt, entering text into the prompt, accepting it, and verifying the result text is displayed correctly.

Starting URL: https://the-internet.herokuapp.com/javascript_alerts

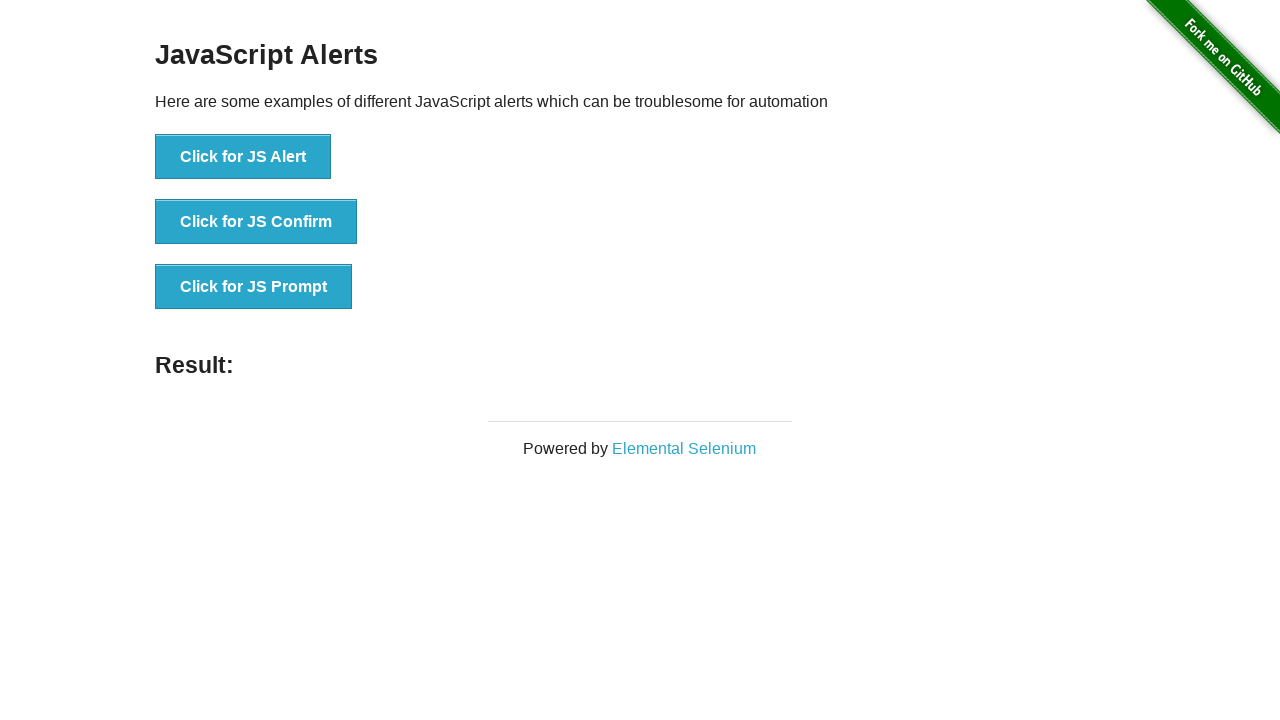

Clicked 'Click for JS Prompt' button to trigger JavaScript prompt dialog at (254, 287) on xpath=//button[normalize-space()='Click for JS Prompt']
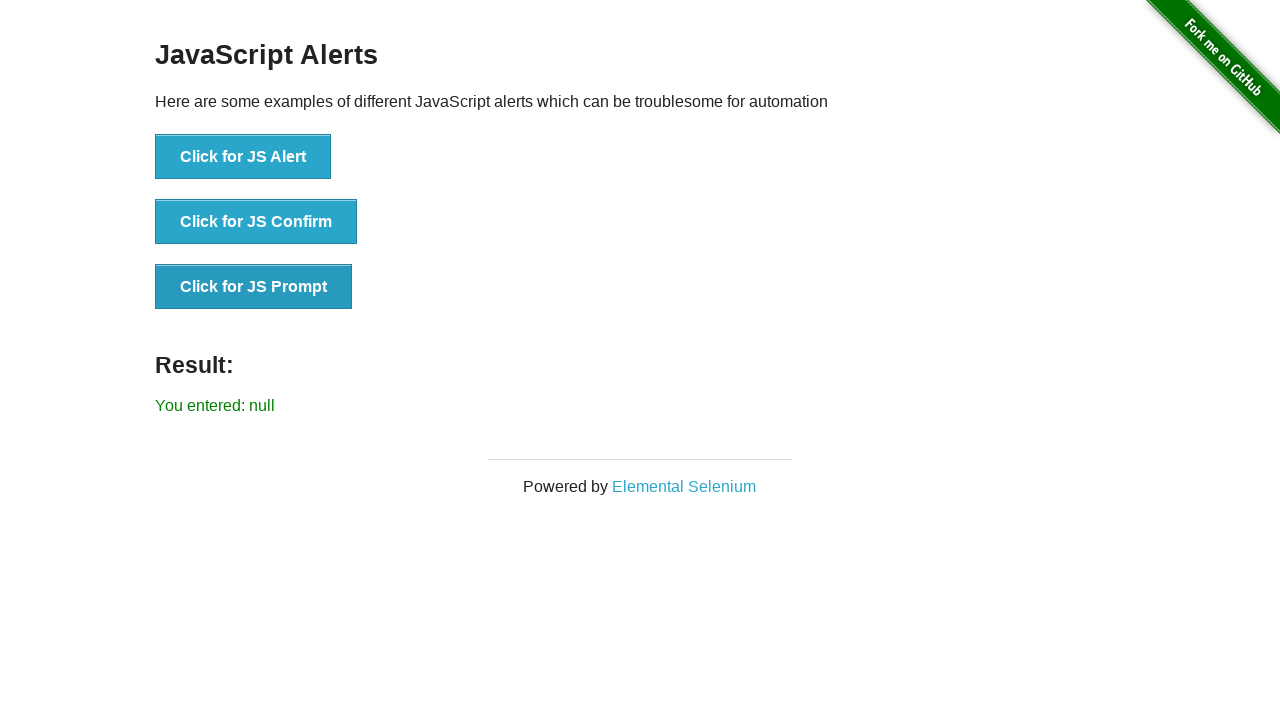

Set up dialog handler to accept prompt with 'welcome' text
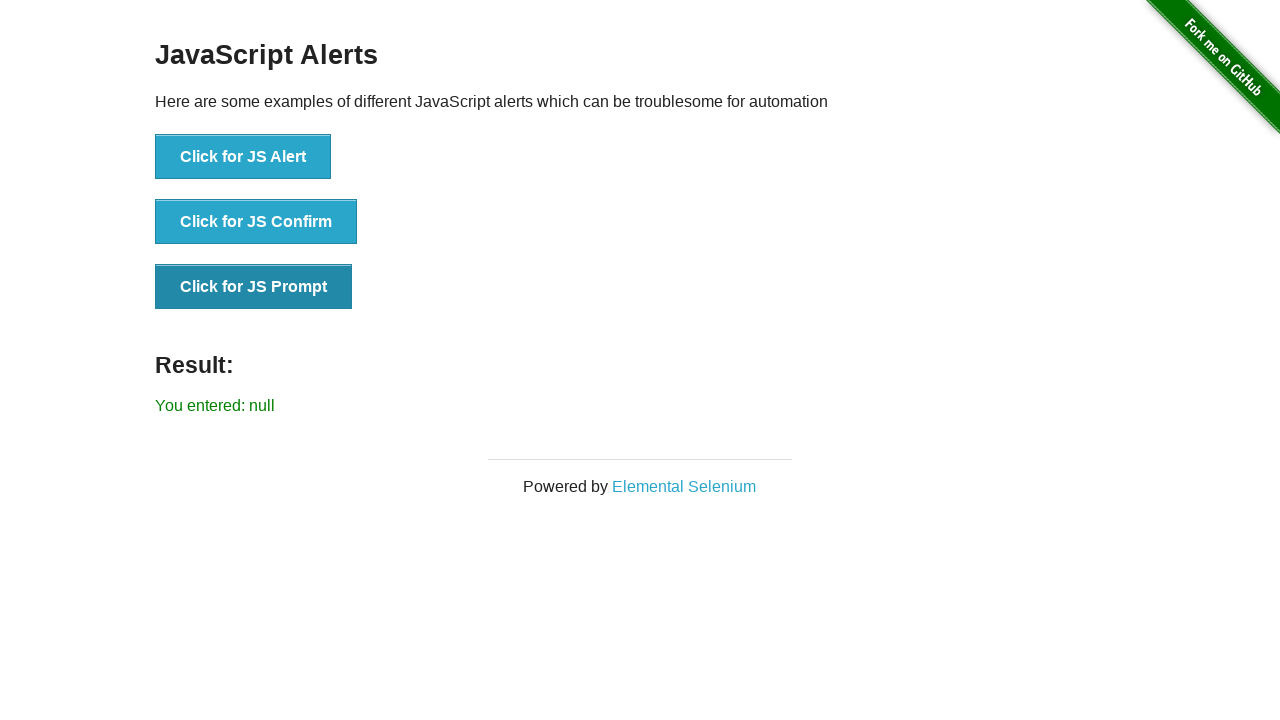

Clicked 'Click for JS Prompt' button again to trigger prompt dialog with handler ready at (254, 287) on xpath=//button[normalize-space()='Click for JS Prompt']
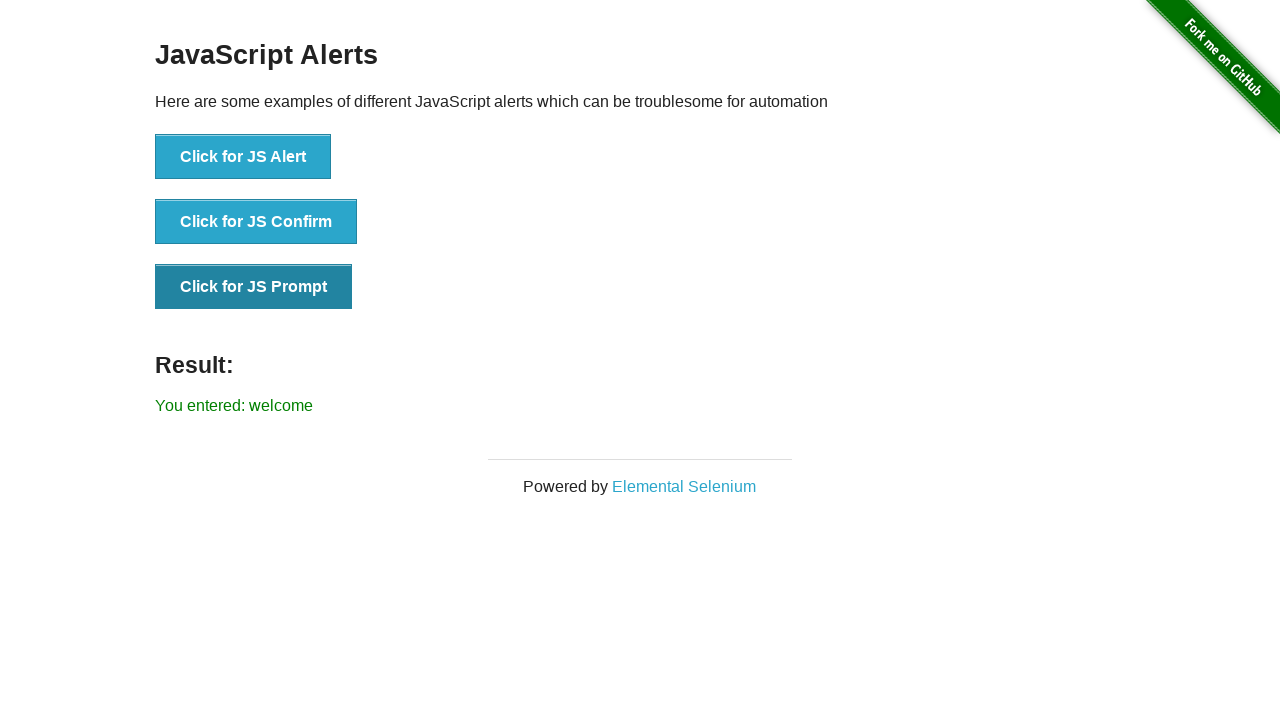

Waited for result element to appear on page
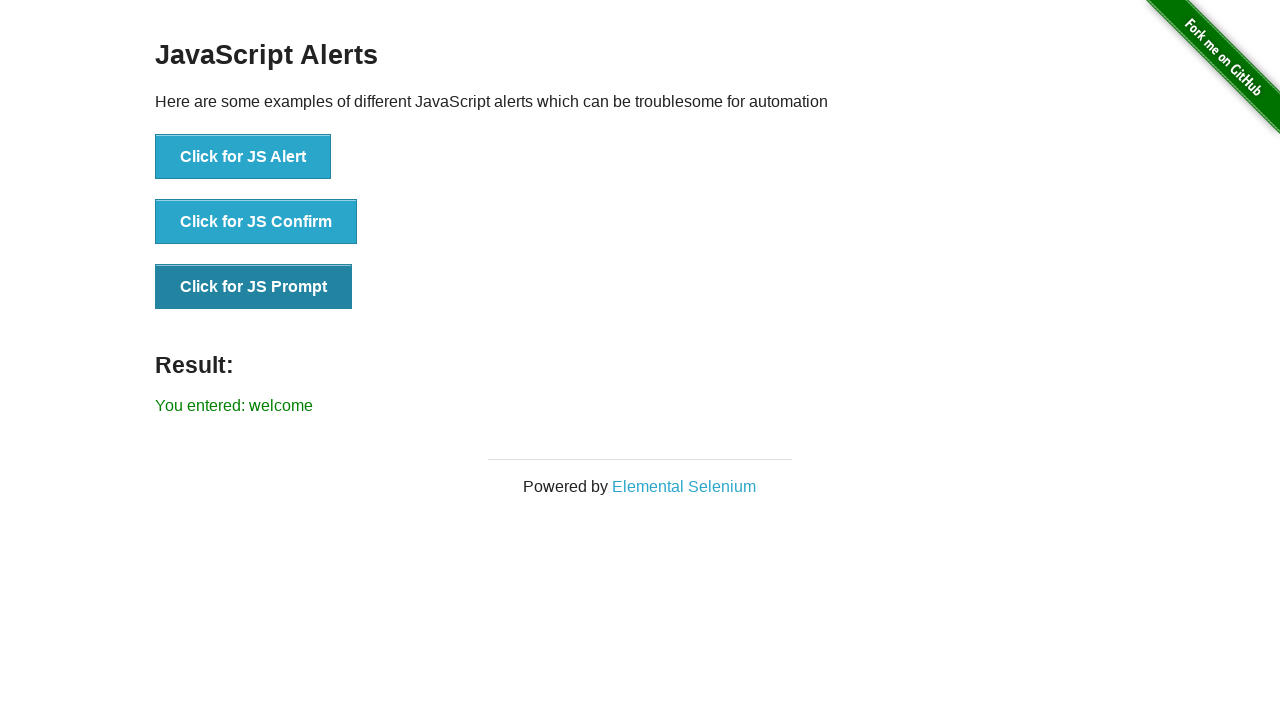

Retrieved result text: 'You entered: welcome'
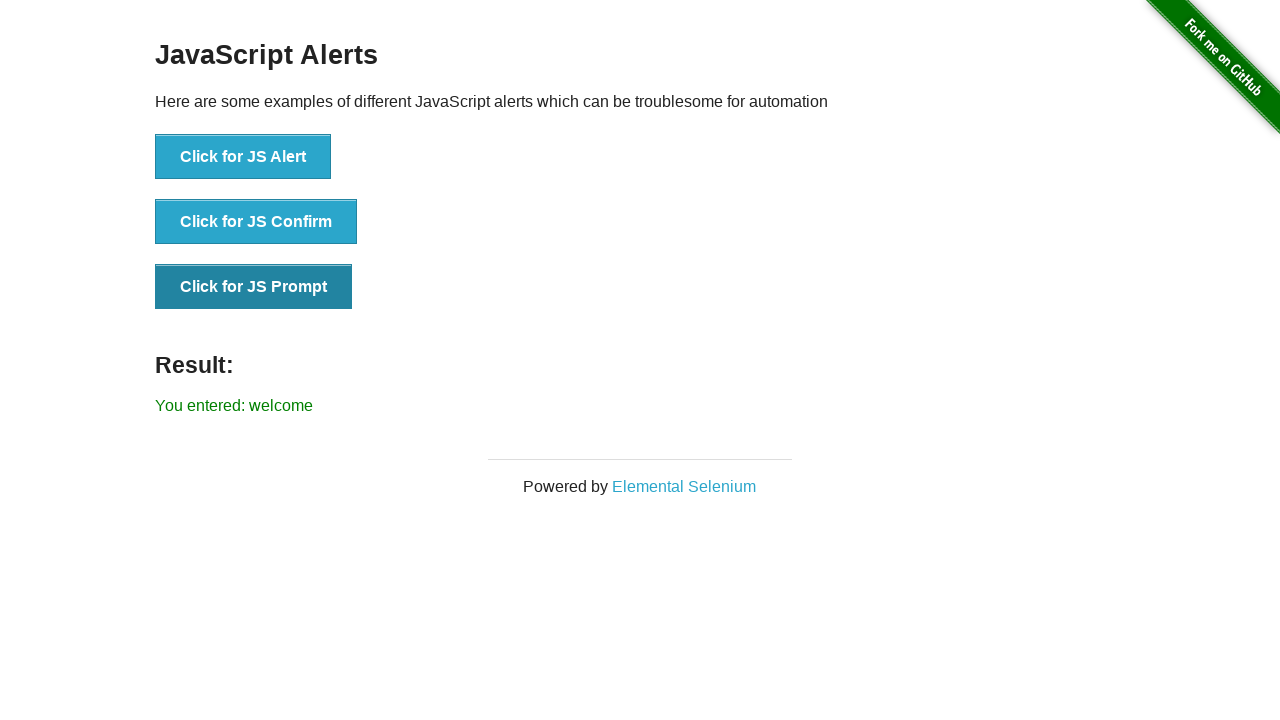

Verified result text matches expected value 'You entered: welcome'
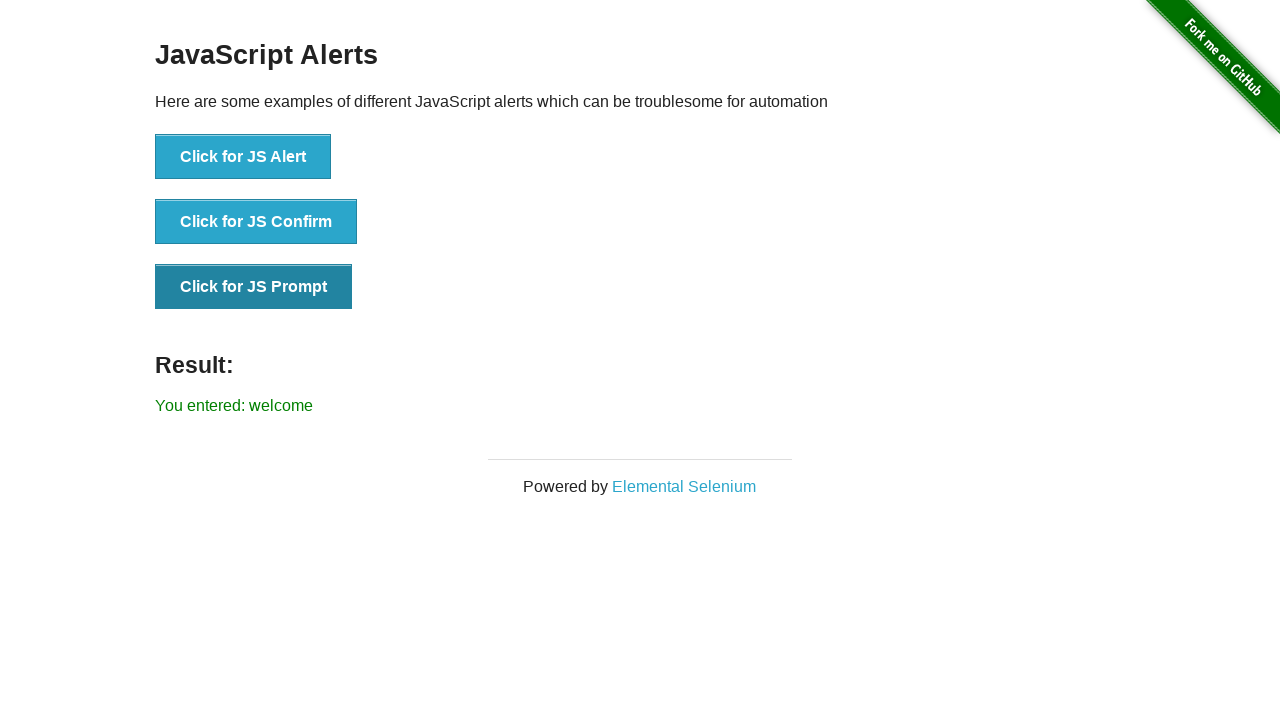

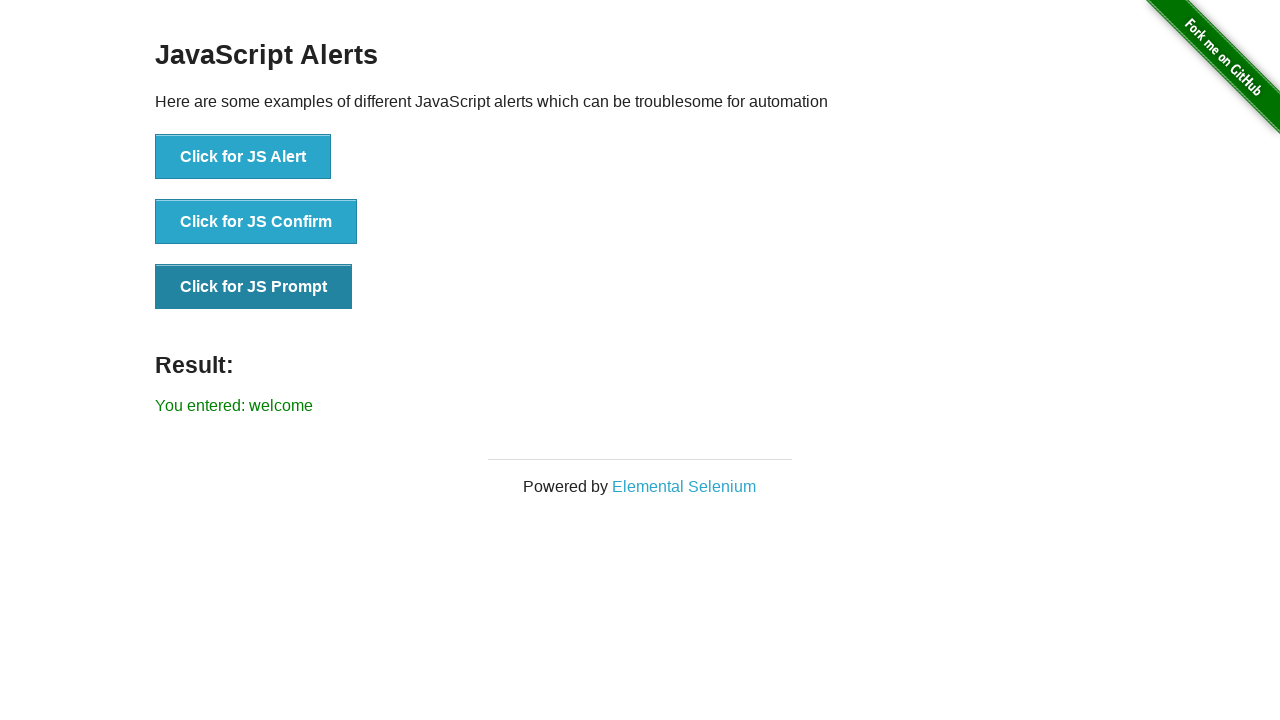